Tests clicking on a link inside an iframe by switching to the iframe context, clicking the link, and then switching back to the default content

Starting URL: https://www.selenium.dev/selenium/web/click_tests/click_in_iframe.html

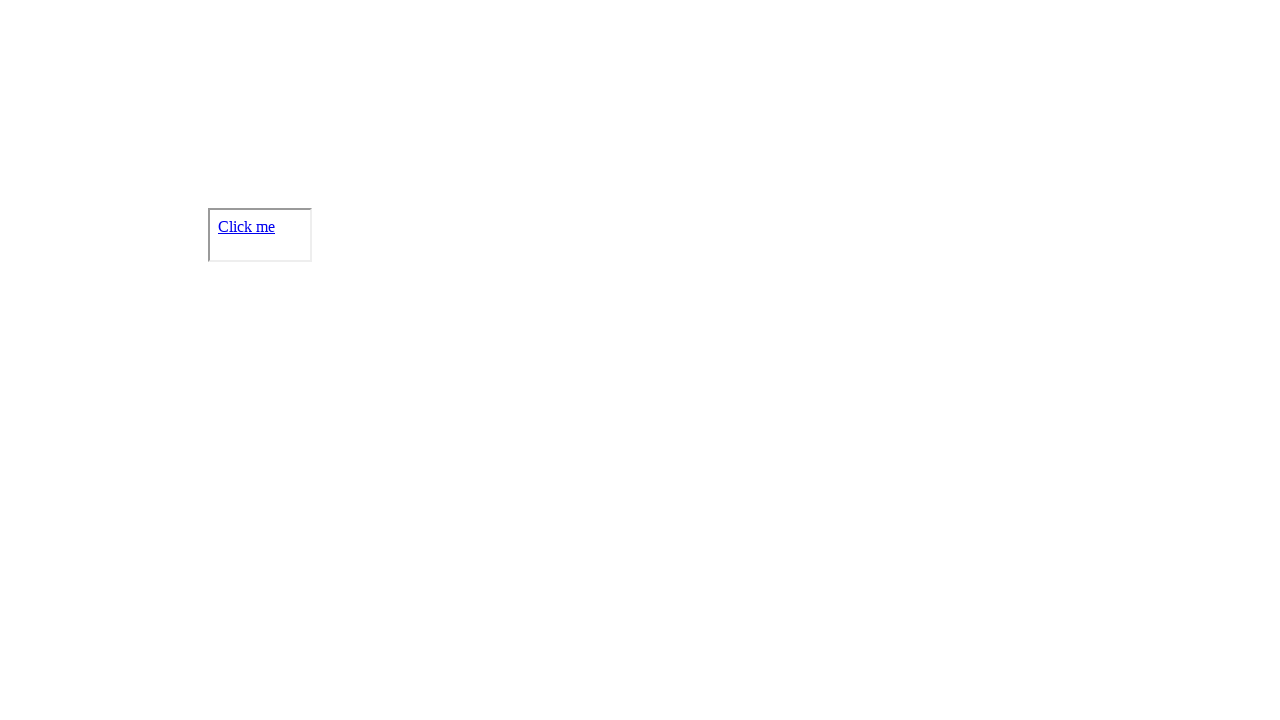

Navigated to iframe click test page
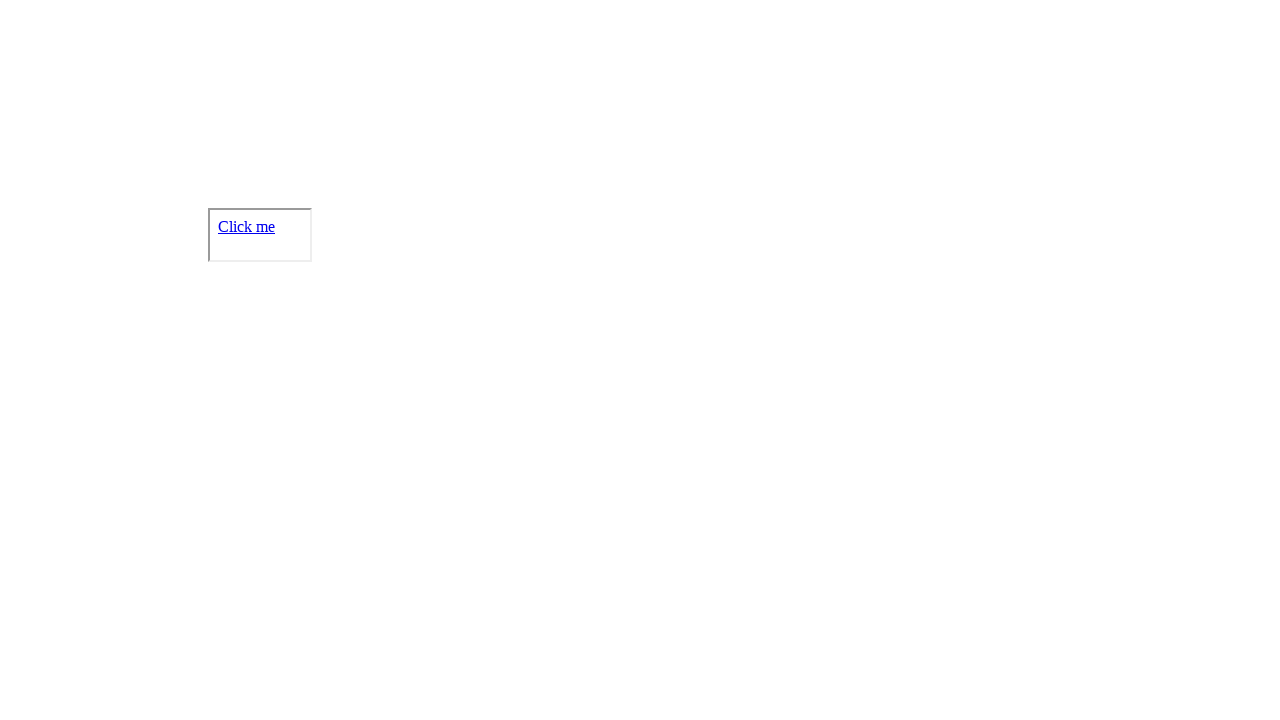

Located iframe with id 'ifr'
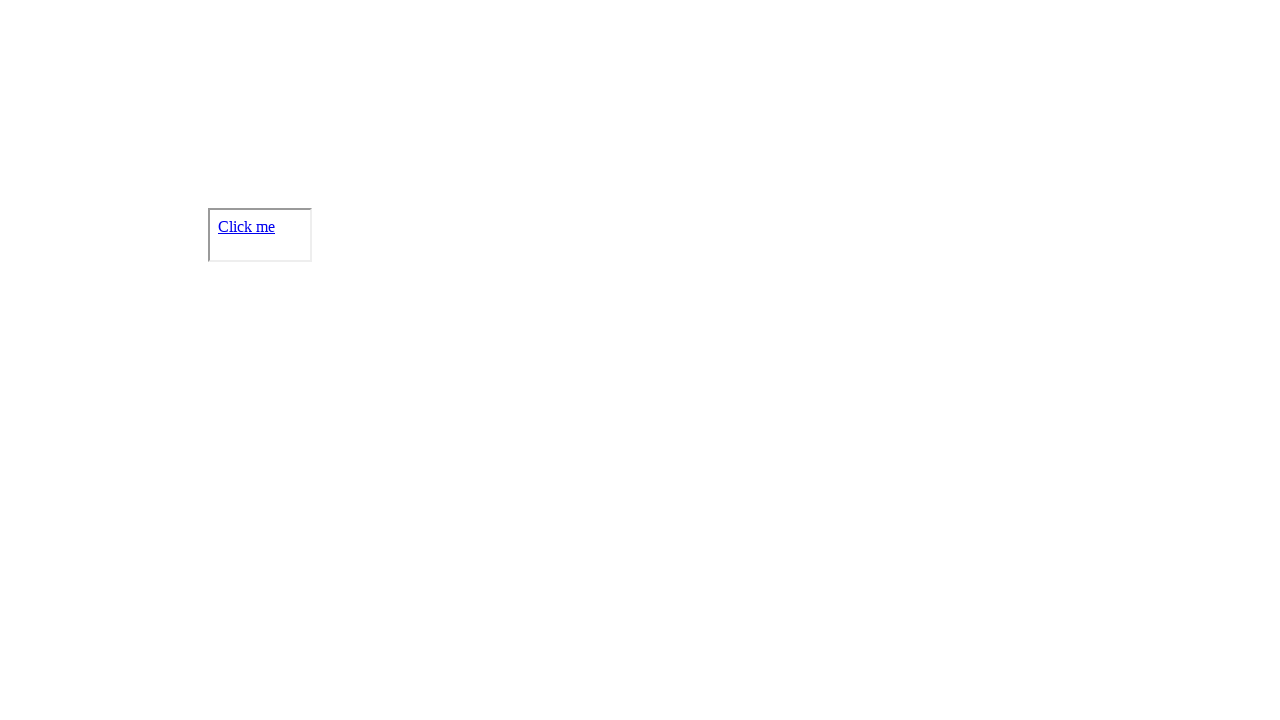

Clicked link inside iframe at (246, 226) on #ifr >> internal:control=enter-frame >> #link
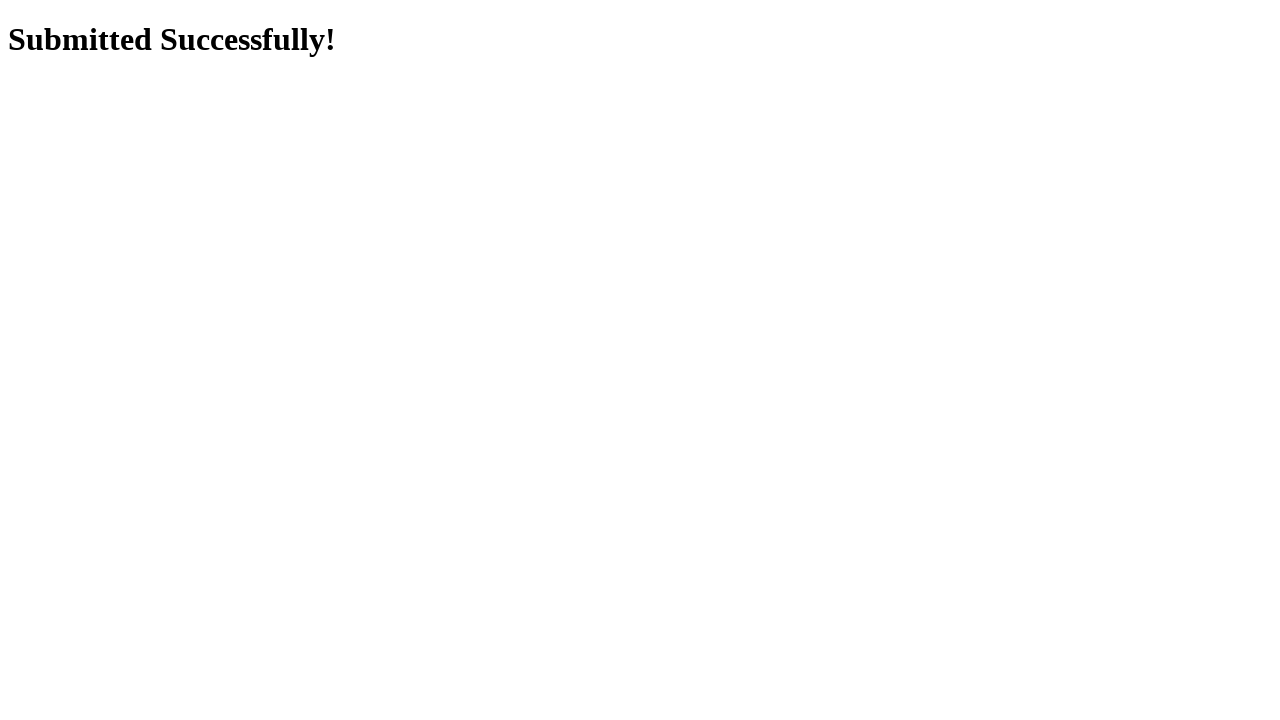

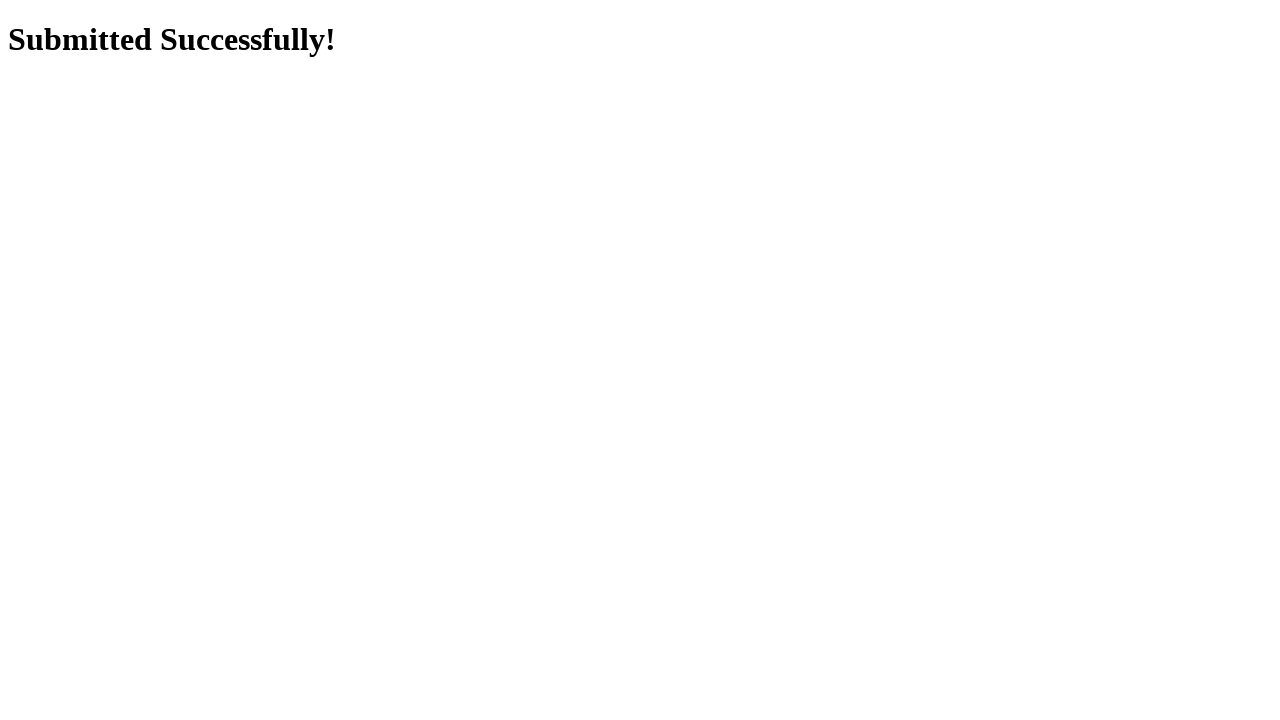